Tests purchasing a single cappuccino by adding it to cart, proceeding to checkout, filling payment details, and verifying successful purchase

Starting URL: https://seleniumbase.io/coffee/

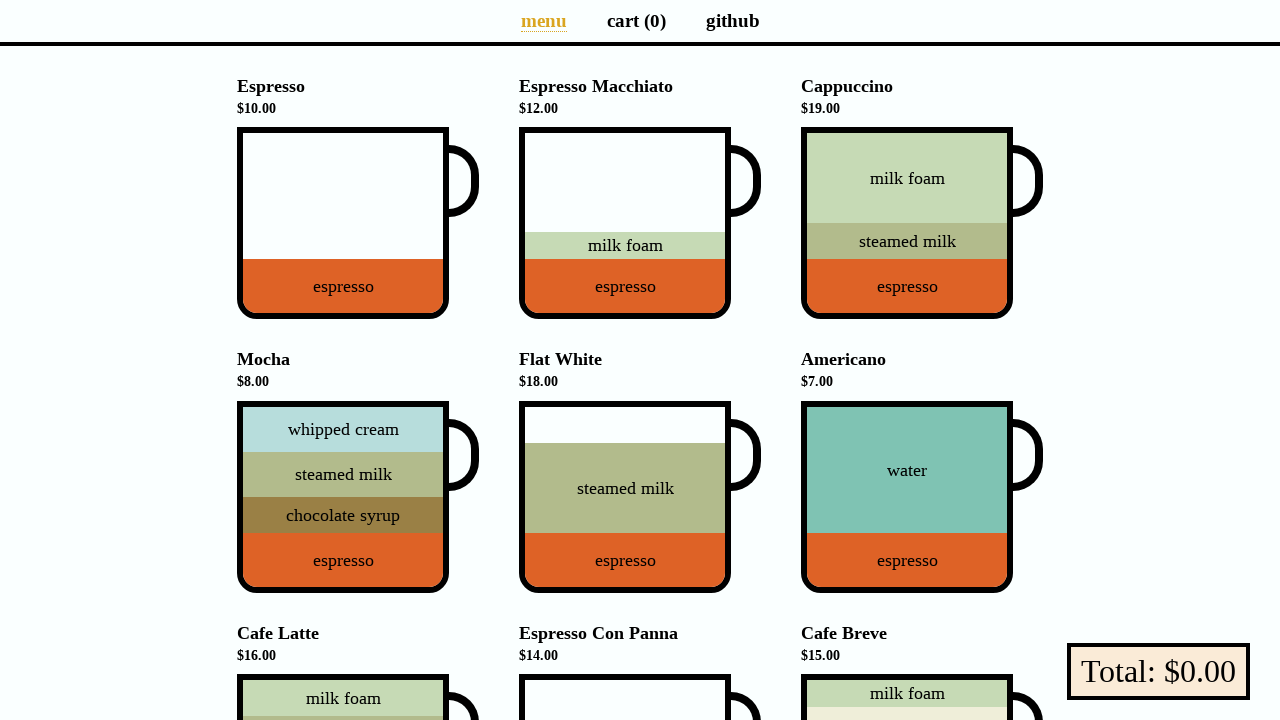

Clicked on Cappuccino to add to cart at (907, 223) on div[data-test="Cappuccino"]
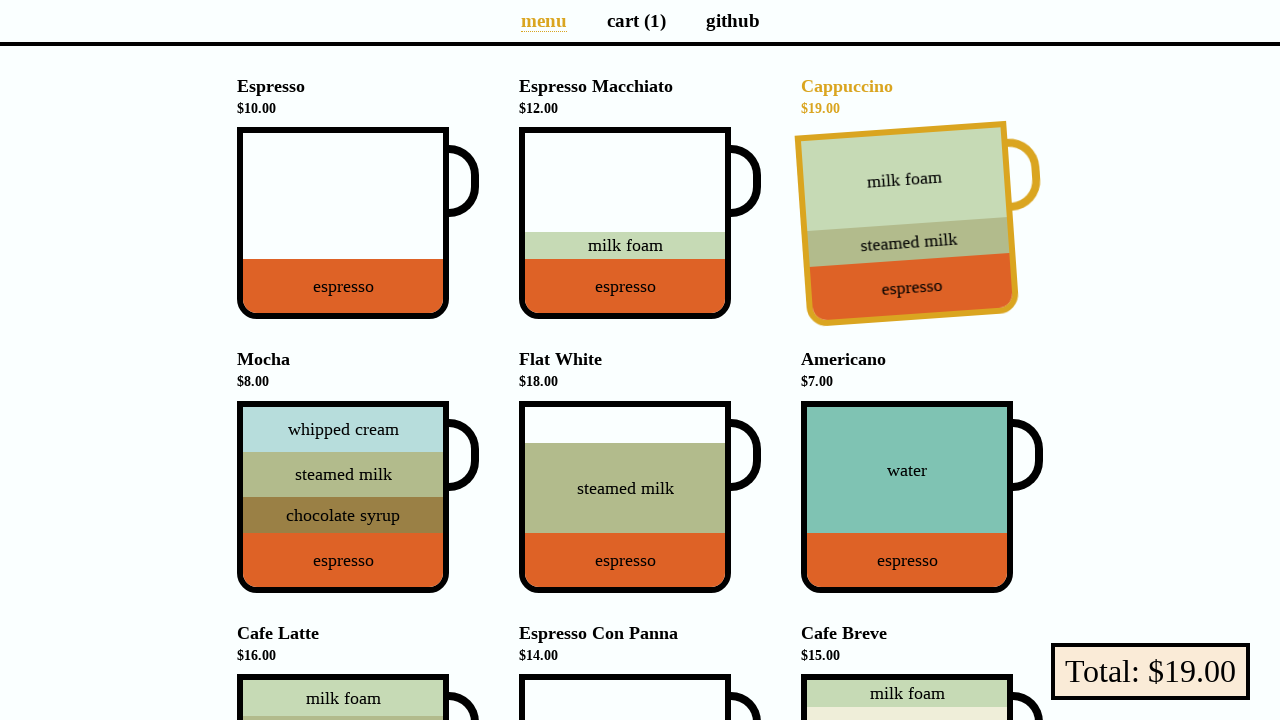

Verified cart shows 1 item
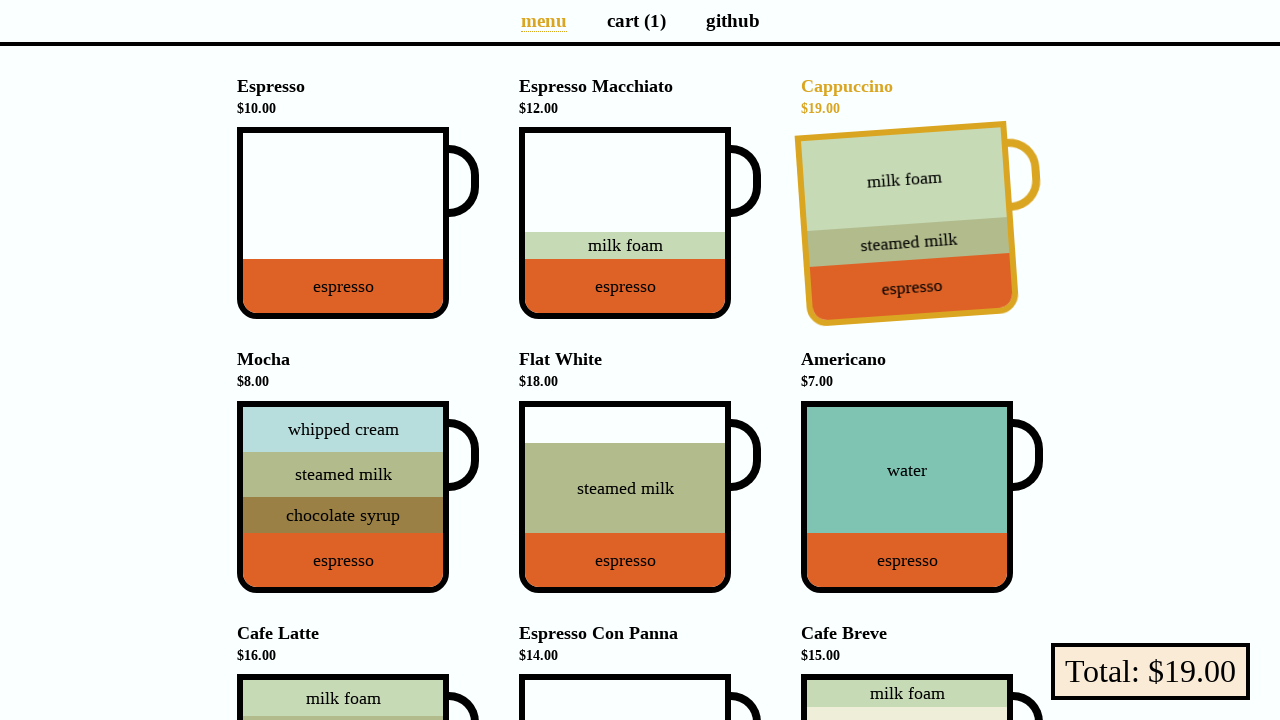

Navigated to cart page at (636, 20) on a[aria-label="Cart page"]
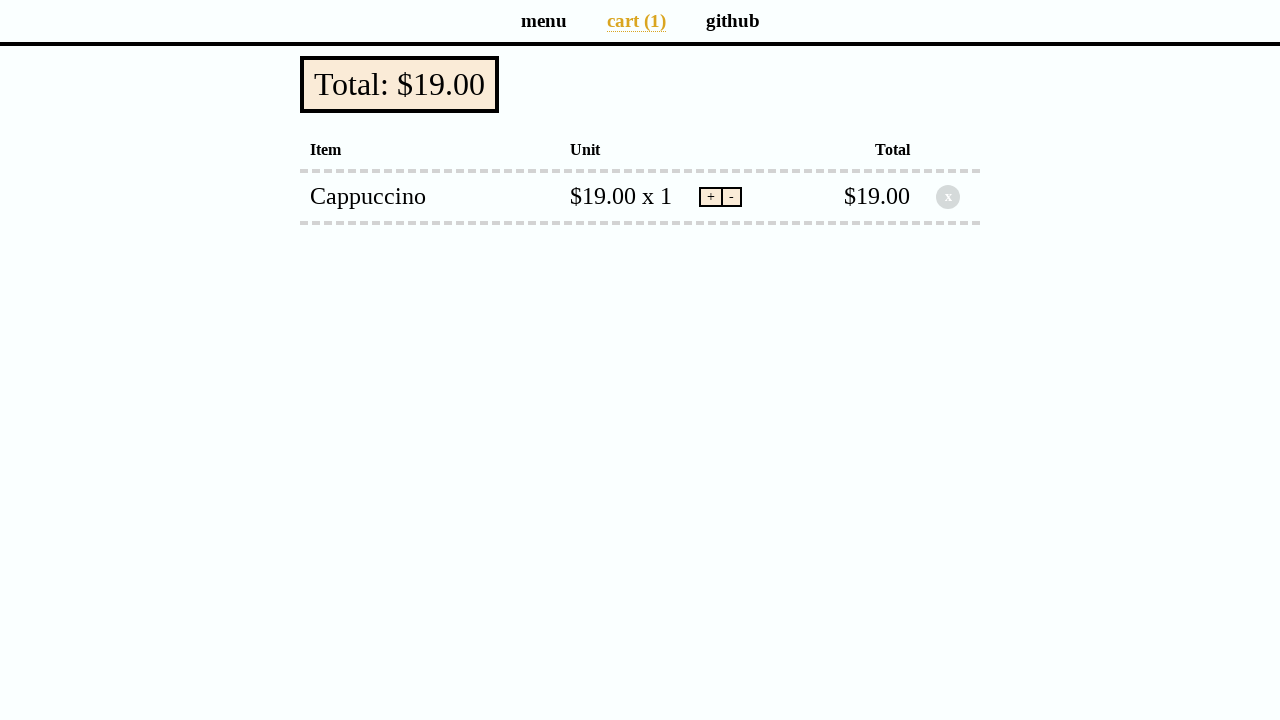

Verified total price is $19.00
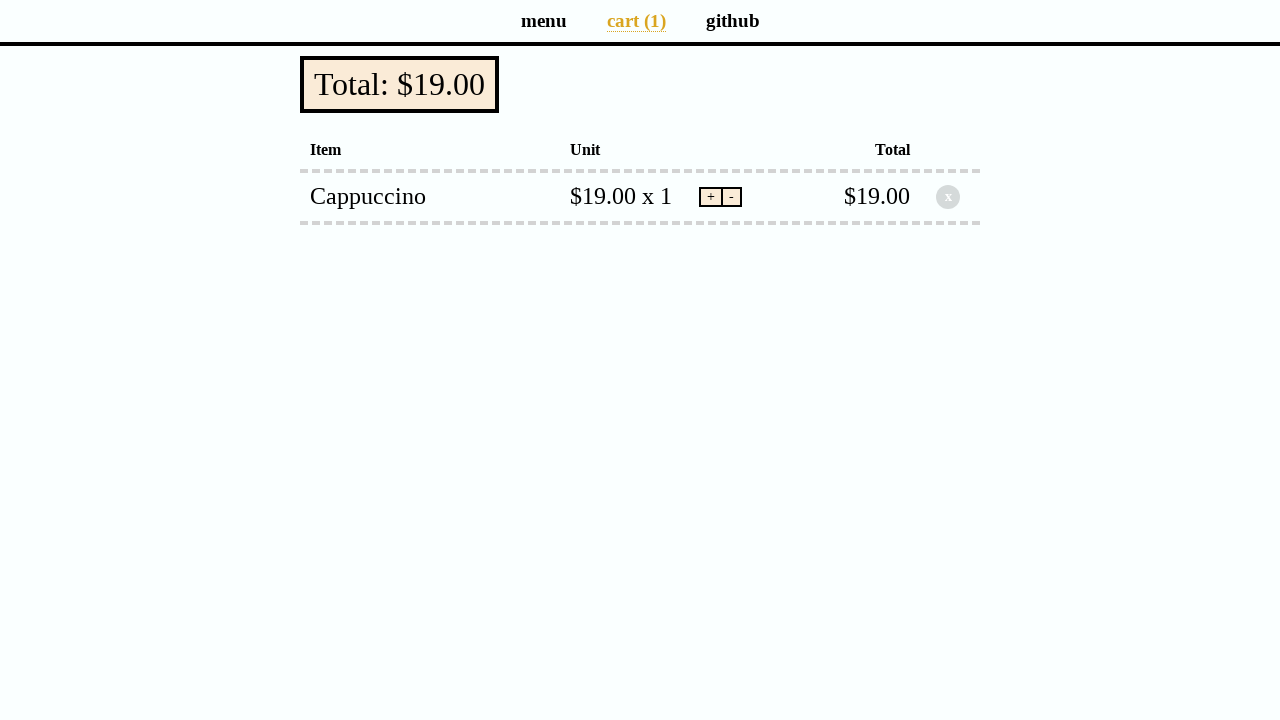

Clicked checkout button at (400, 84) on button[data-test="checkout"]
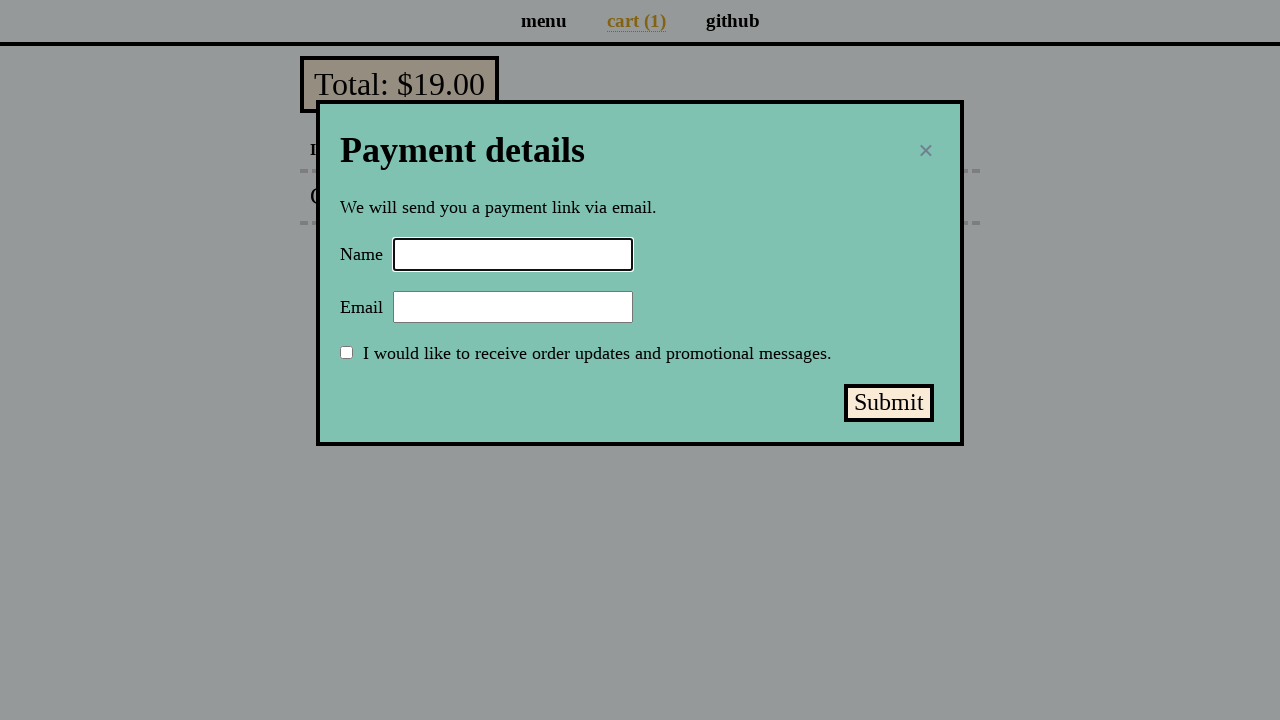

Filled name field with 'Selenium Coffee' on input#name
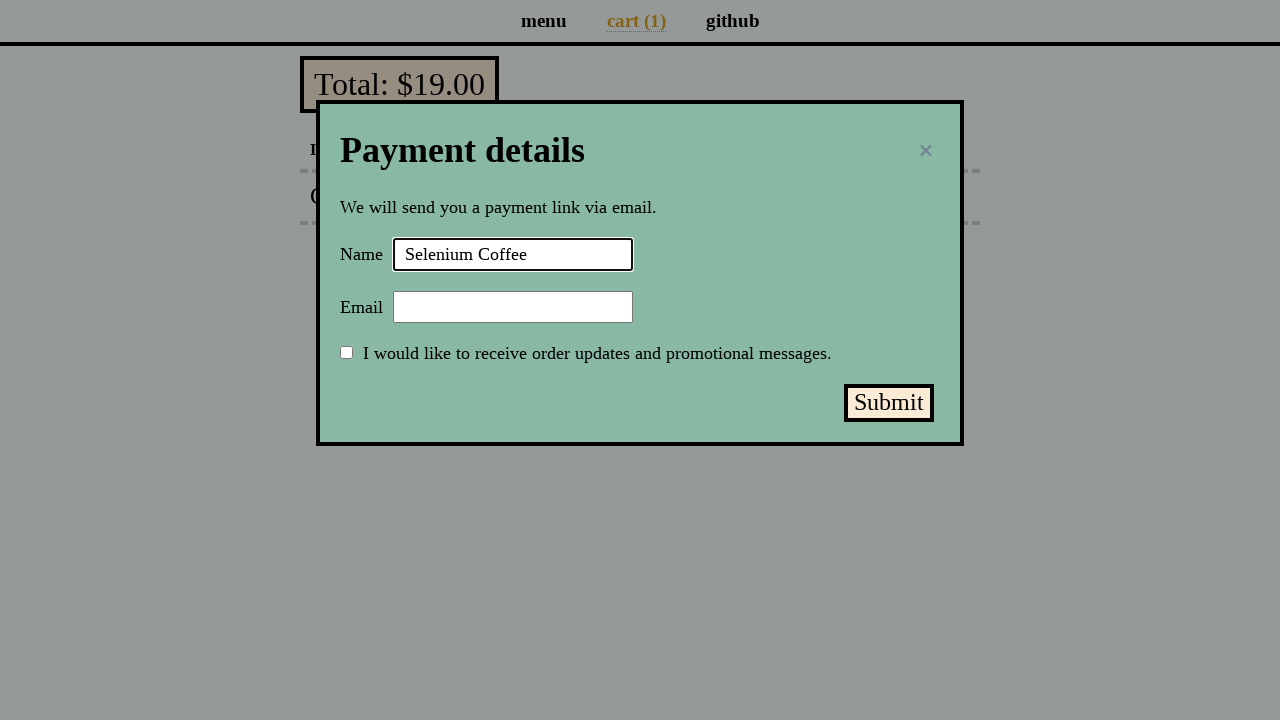

Filled email field with 'test@test.test' on input#email
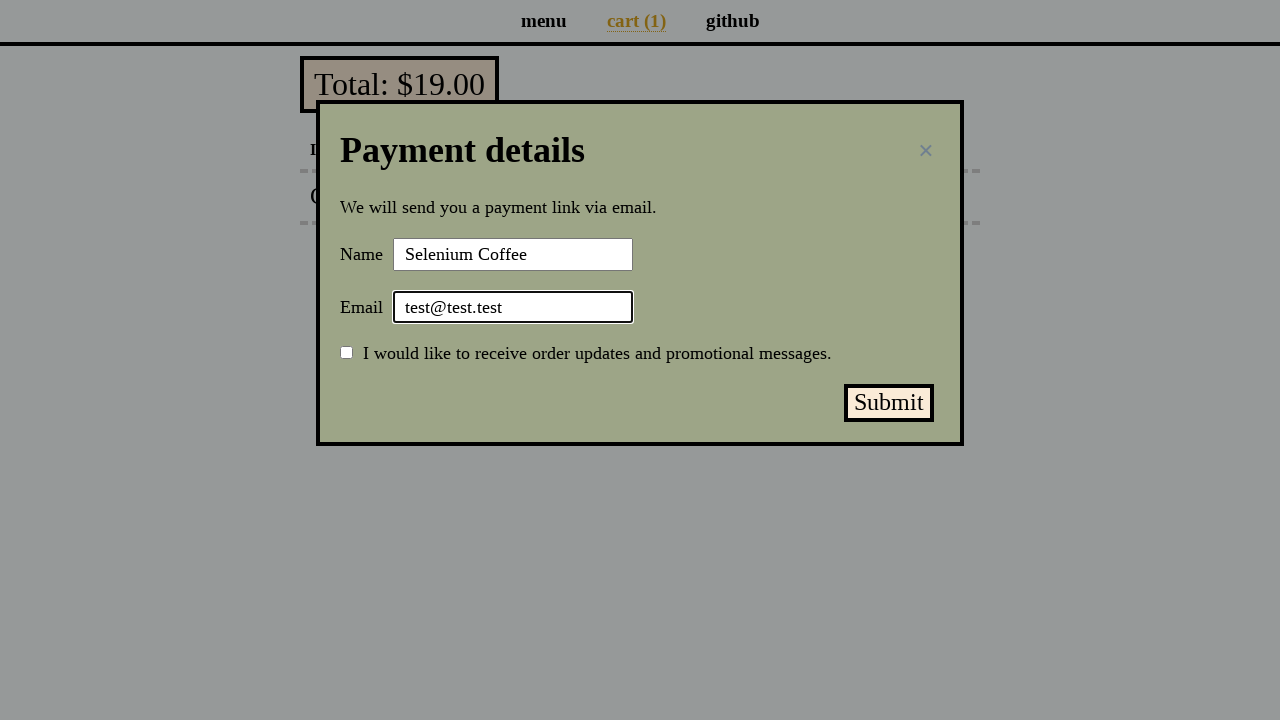

Clicked submit payment button at (889, 403) on button#submit-payment
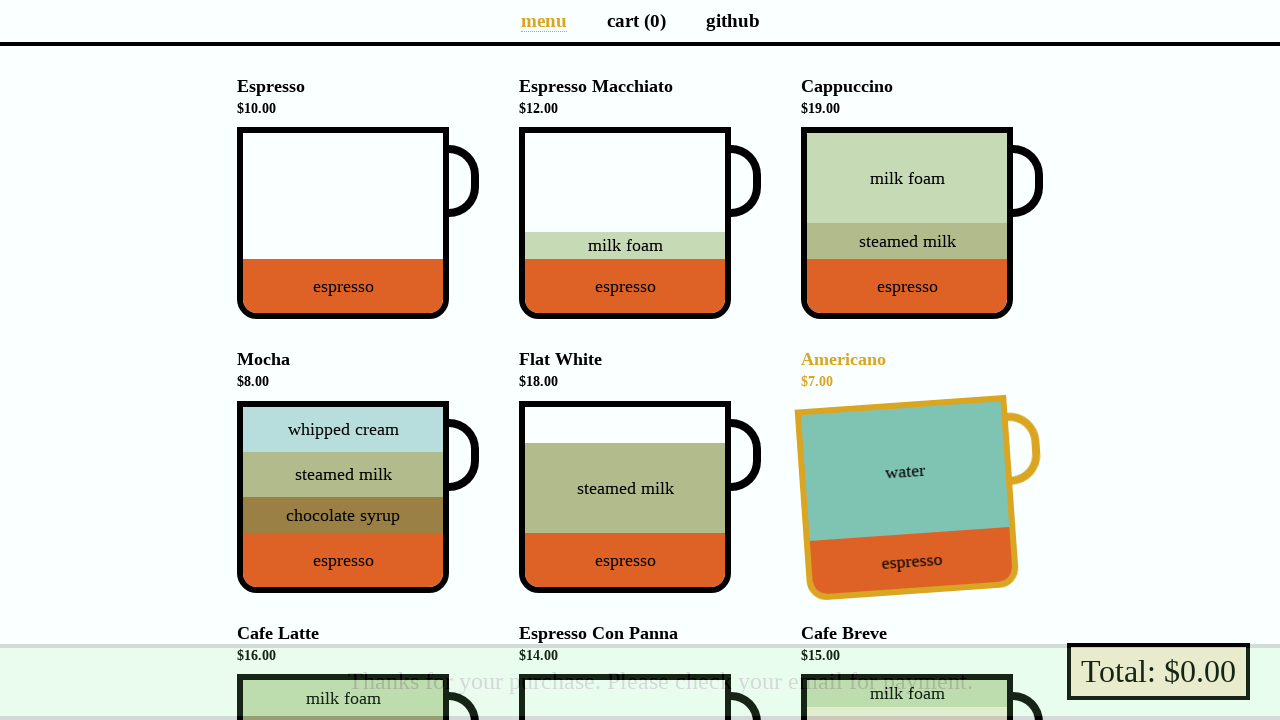

Verified success message 'Thanks for your purchase.' appeared
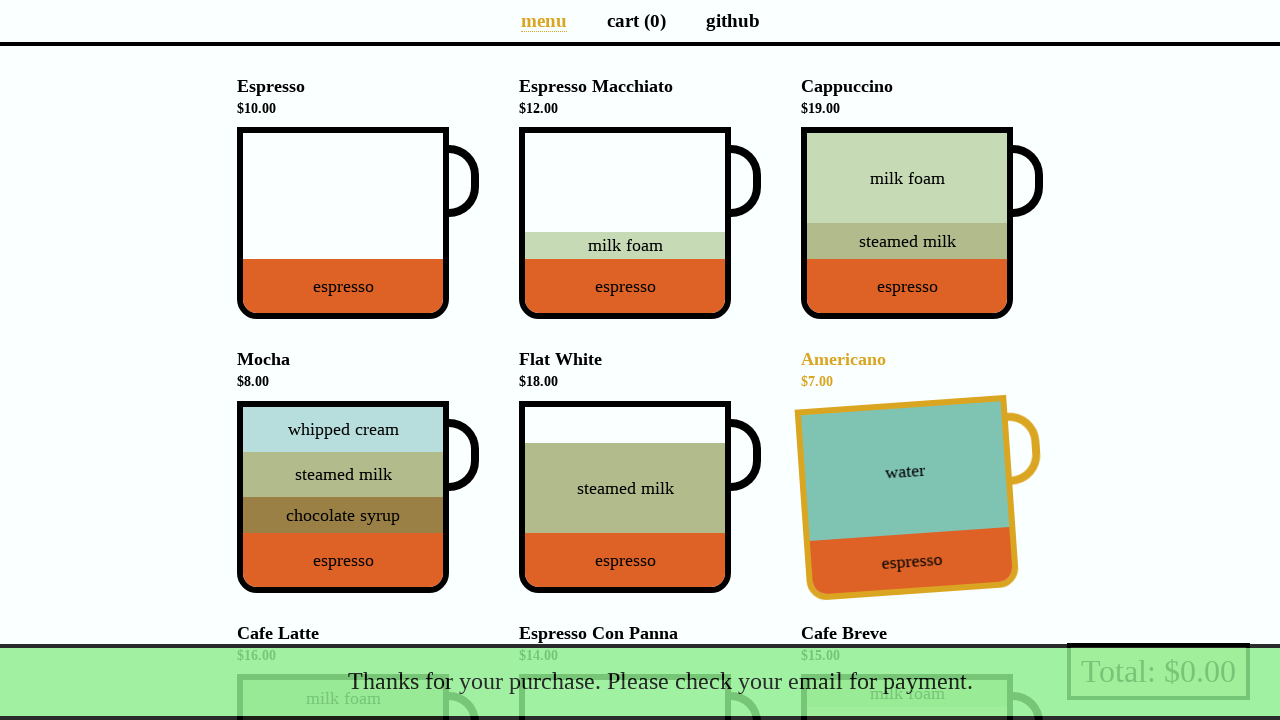

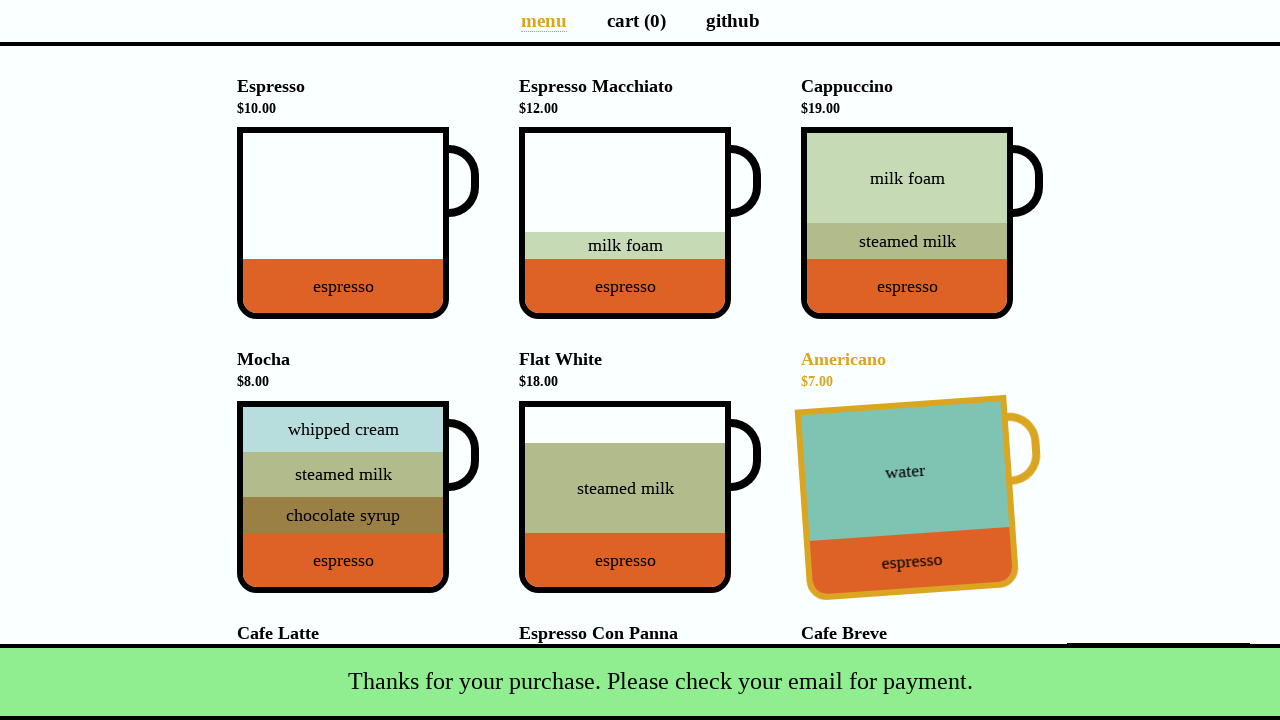